Tests that edits are saved on blur event

Starting URL: https://demo.playwright.dev/todomvc

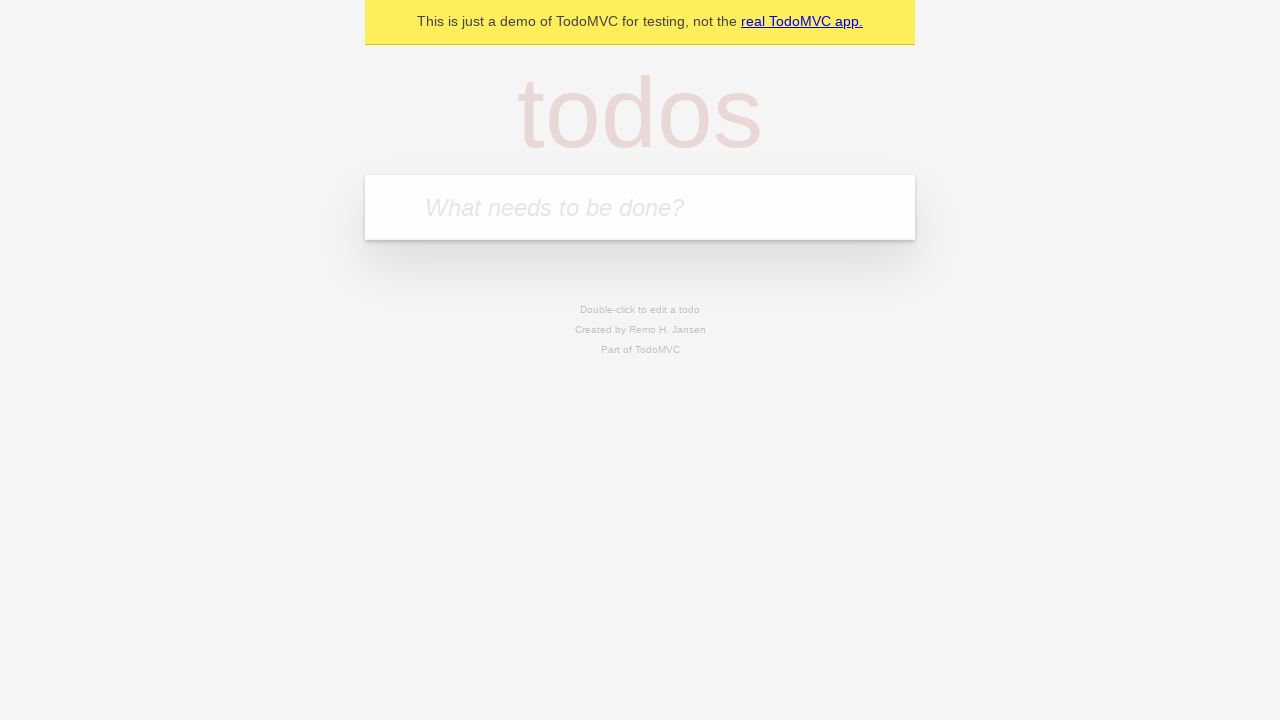

Filled first todo input with 'buy some cheese' on internal:attr=[placeholder="What needs to be done?"i]
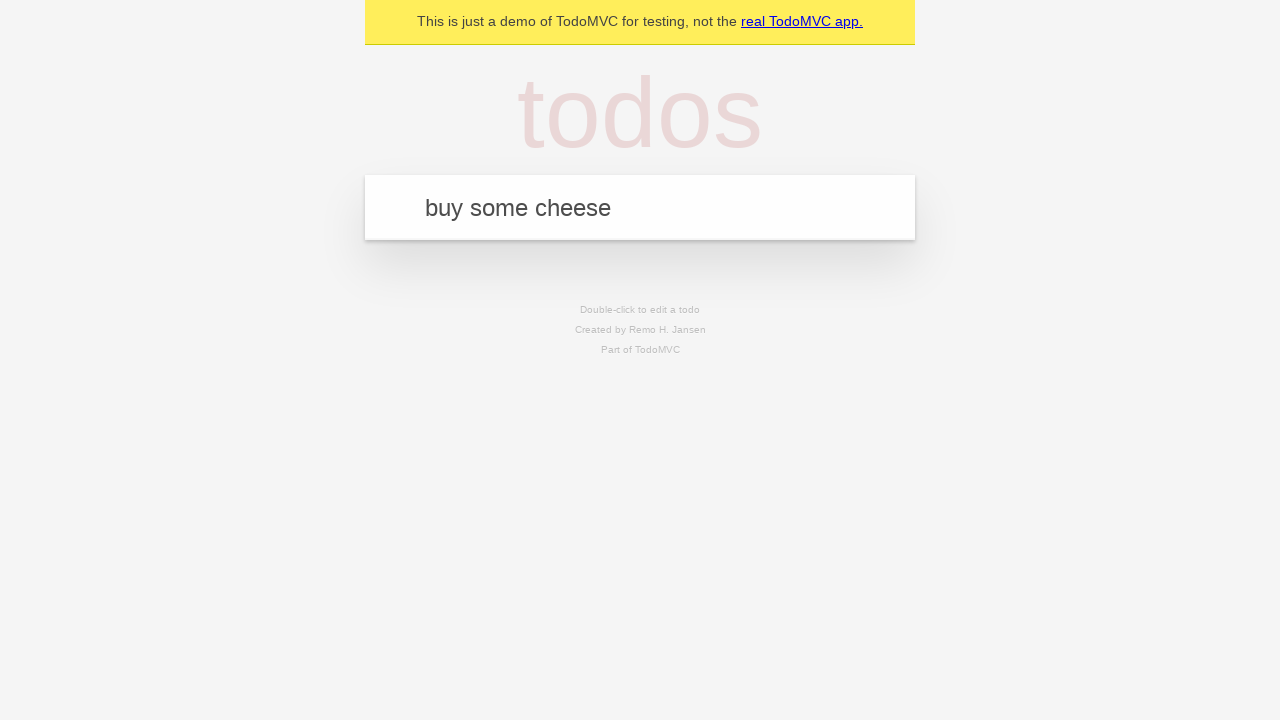

Pressed Enter to create first todo on internal:attr=[placeholder="What needs to be done?"i]
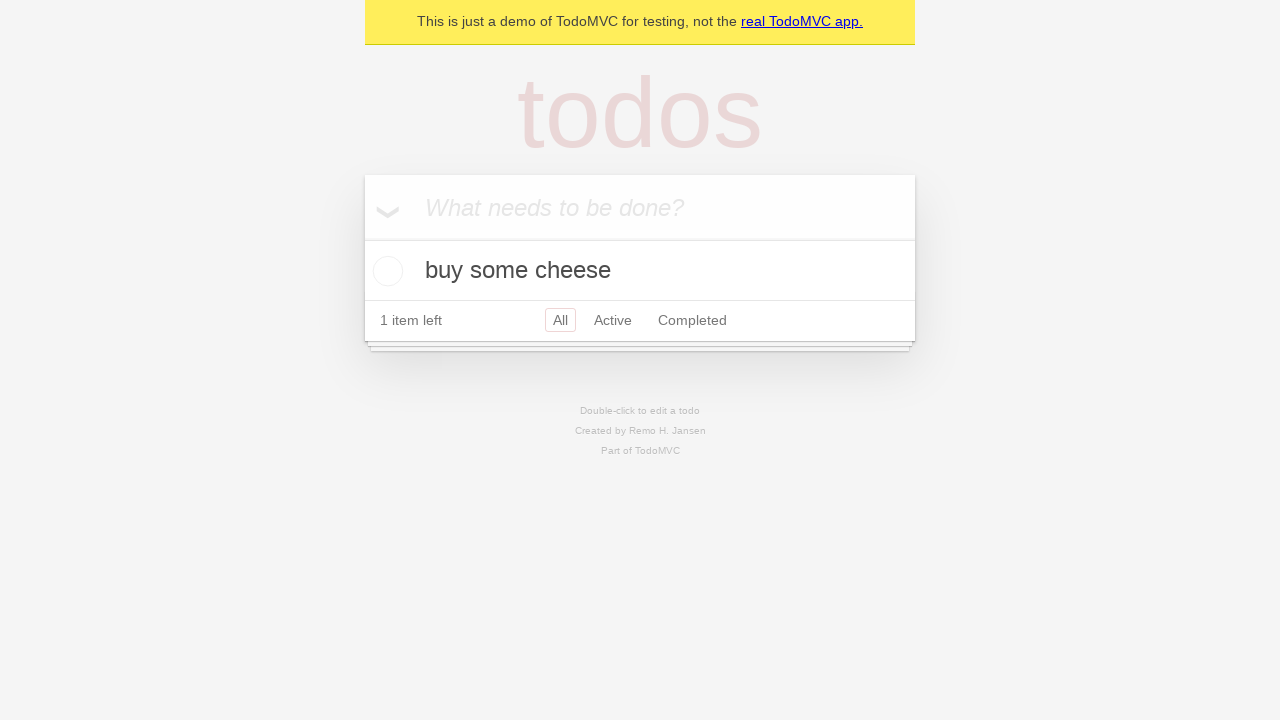

Filled second todo input with 'feed the cat' on internal:attr=[placeholder="What needs to be done?"i]
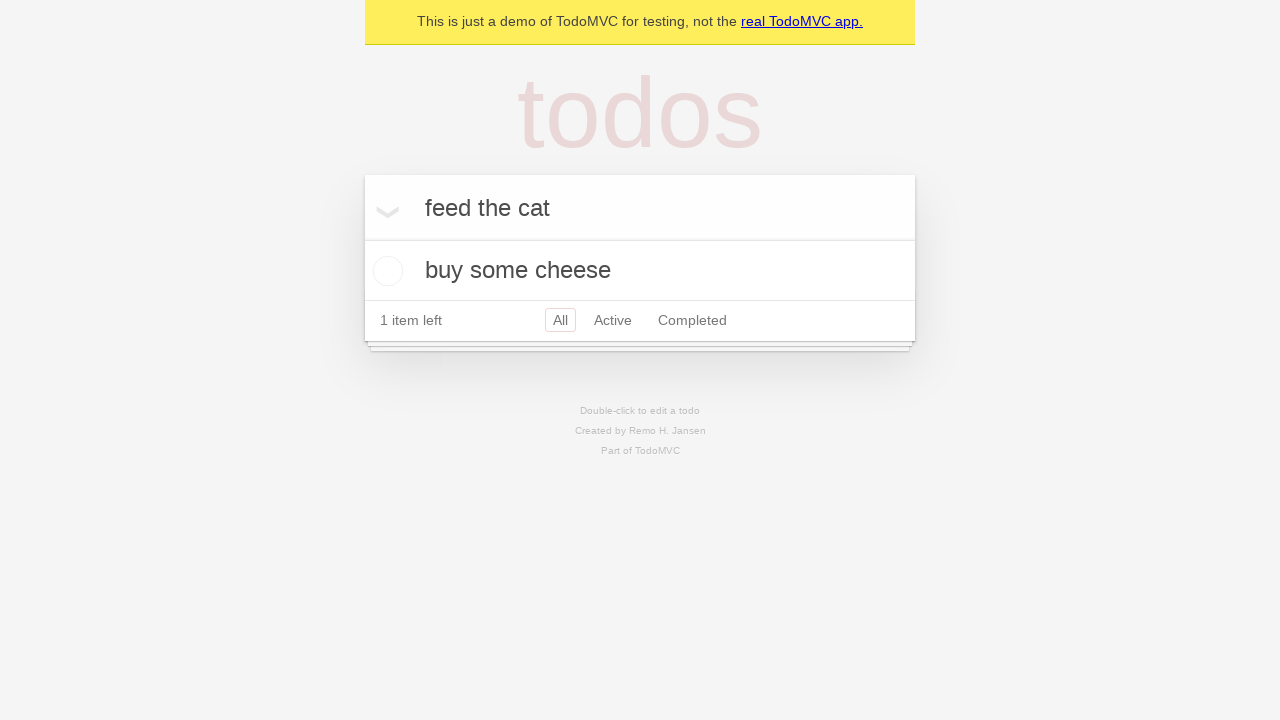

Pressed Enter to create second todo on internal:attr=[placeholder="What needs to be done?"i]
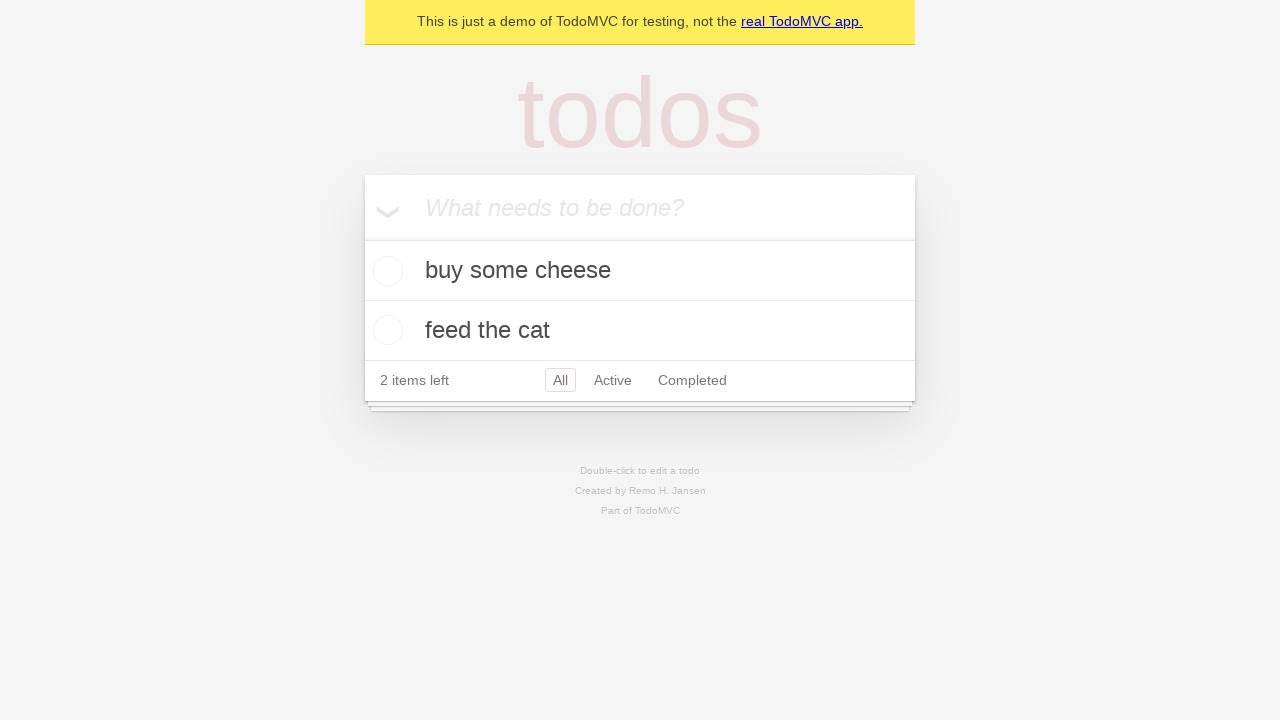

Filled third todo input with 'book a doctors appointment' on internal:attr=[placeholder="What needs to be done?"i]
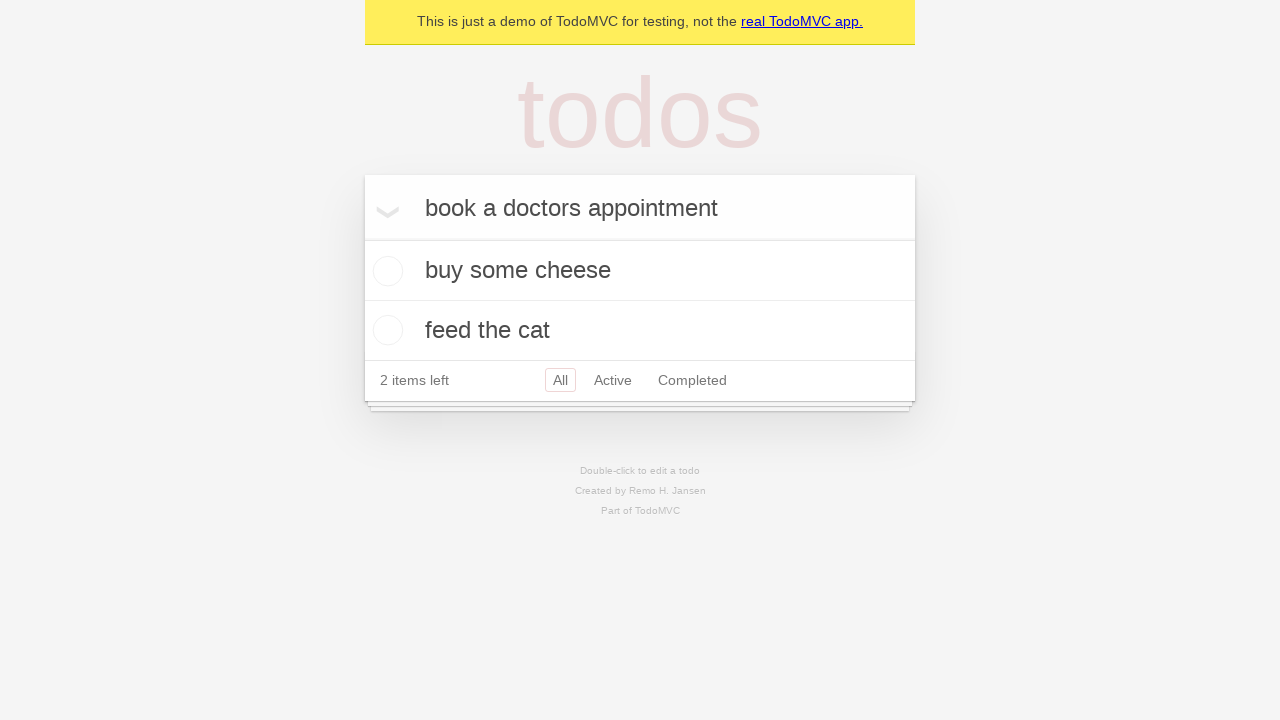

Pressed Enter to create third todo on internal:attr=[placeholder="What needs to be done?"i]
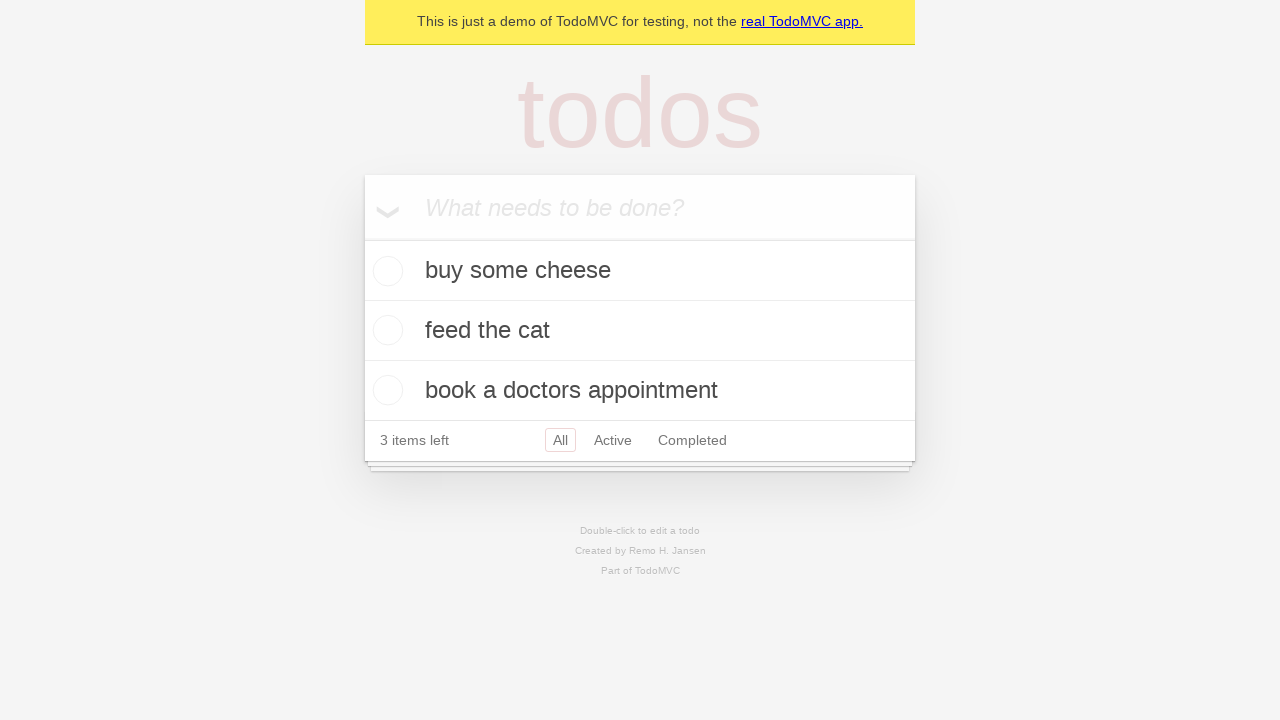

Waited for all three todos to be created
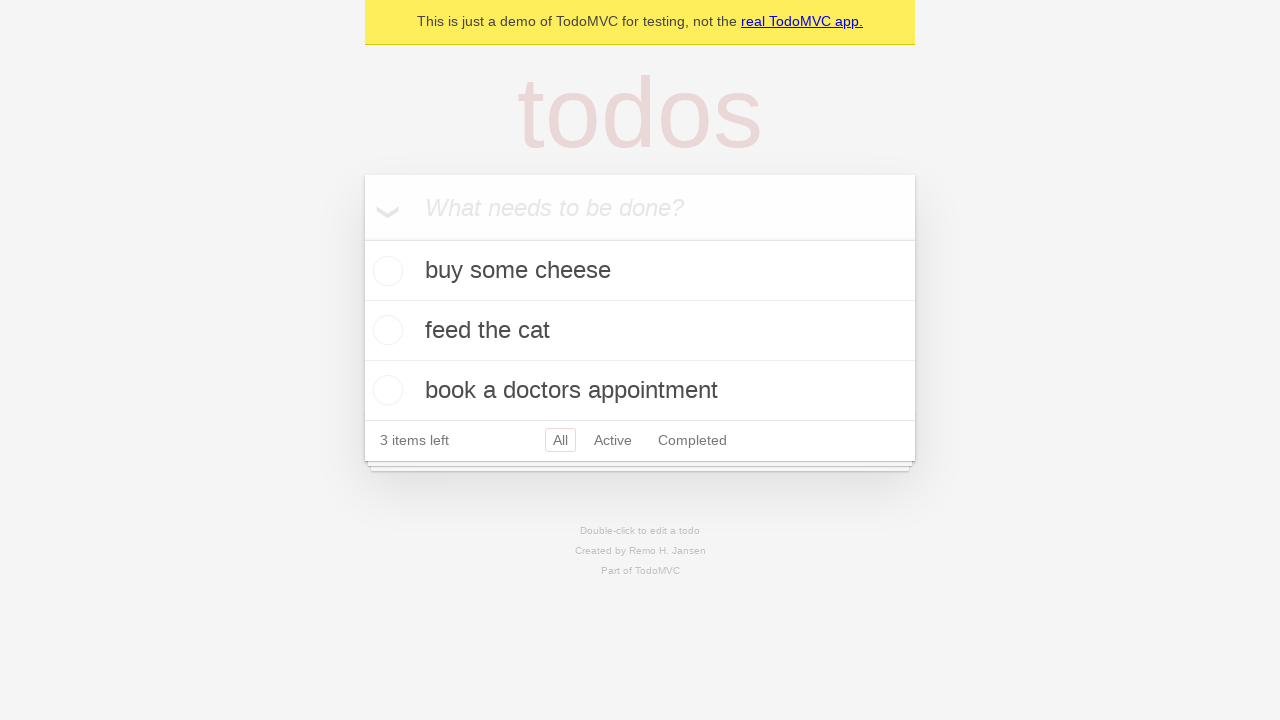

Double-clicked second todo to enter edit mode at (640, 331) on internal:testid=[data-testid="todo-item"s] >> nth=1
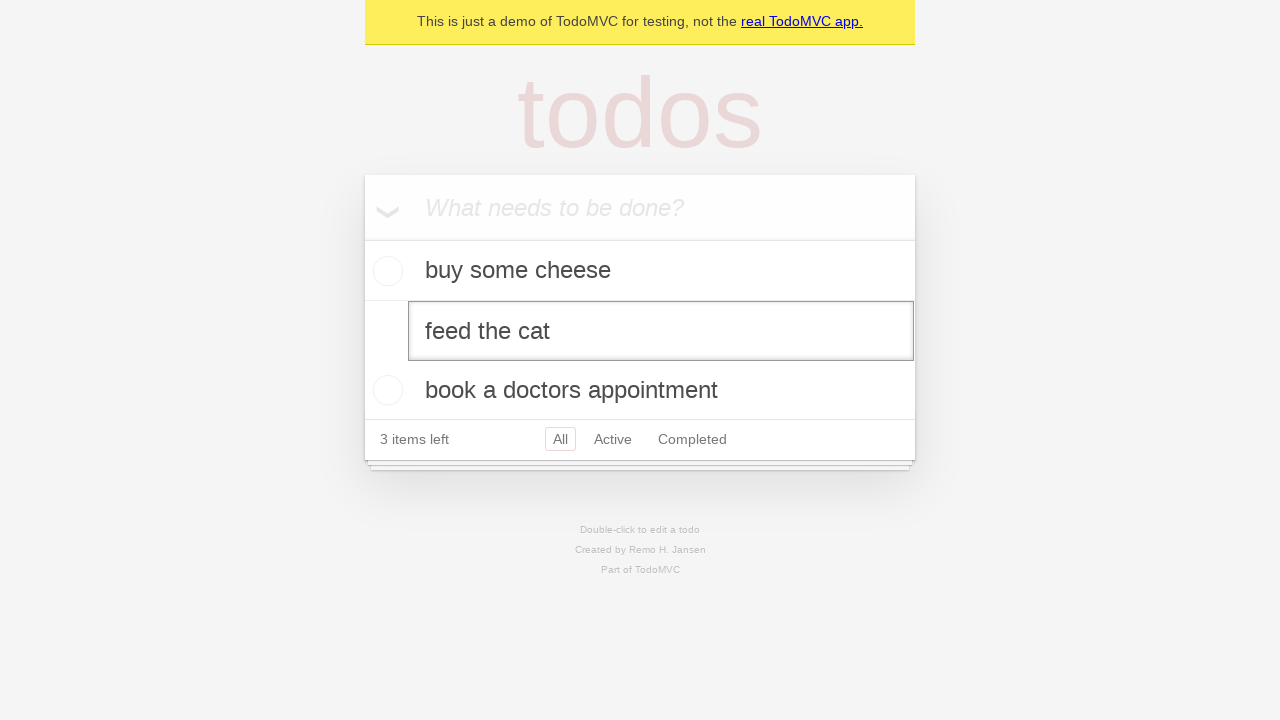

Filled edit textbox with 'buy some sausages' on internal:testid=[data-testid="todo-item"s] >> nth=1 >> internal:role=textbox[nam
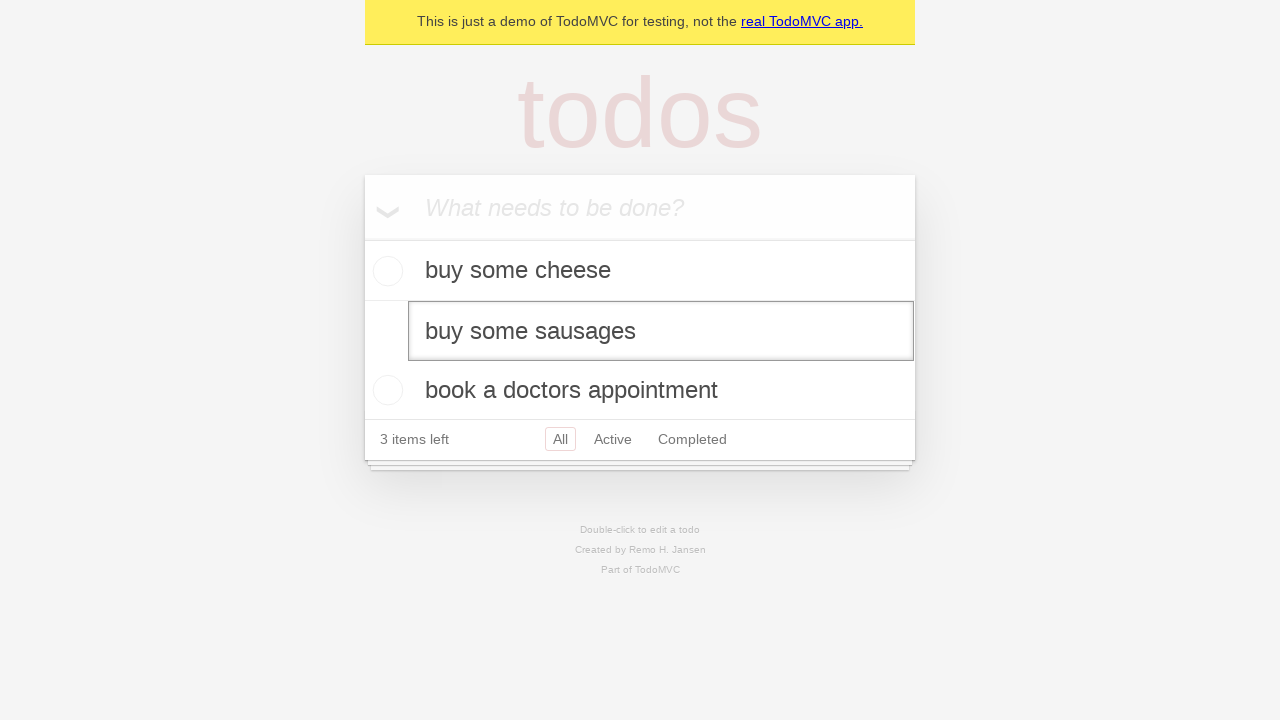

Dispatched blur event to save todo edit
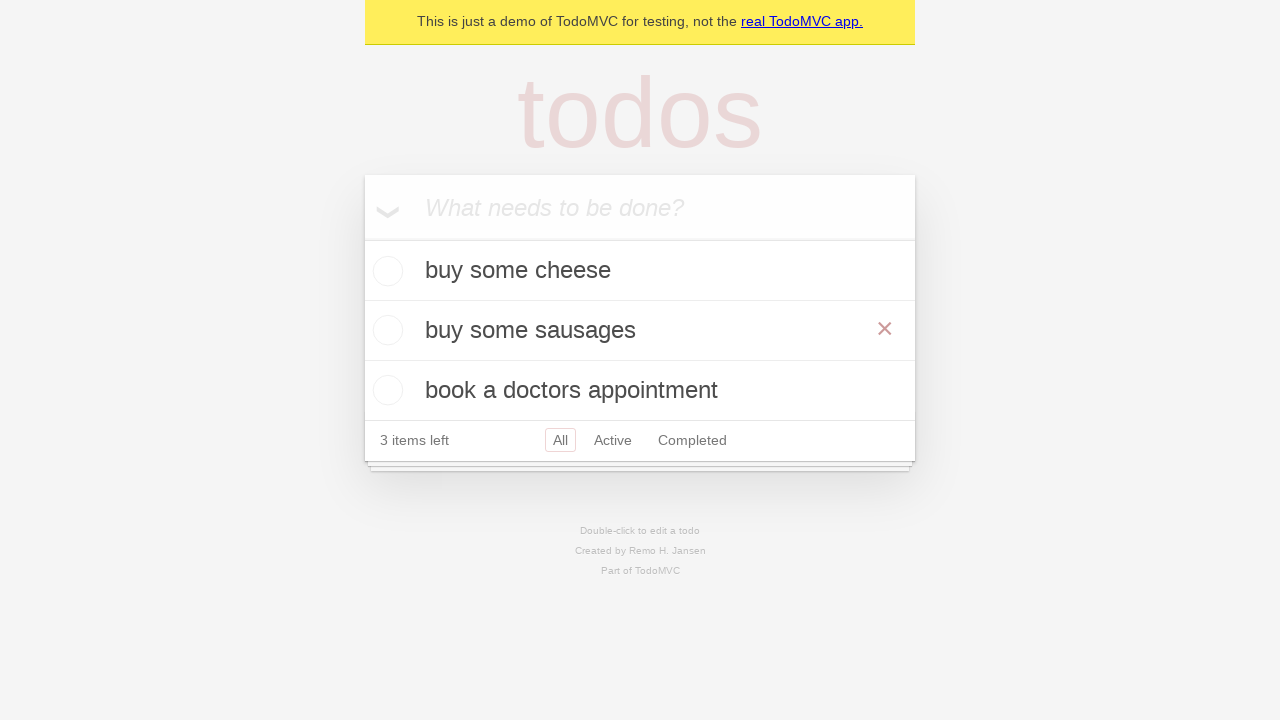

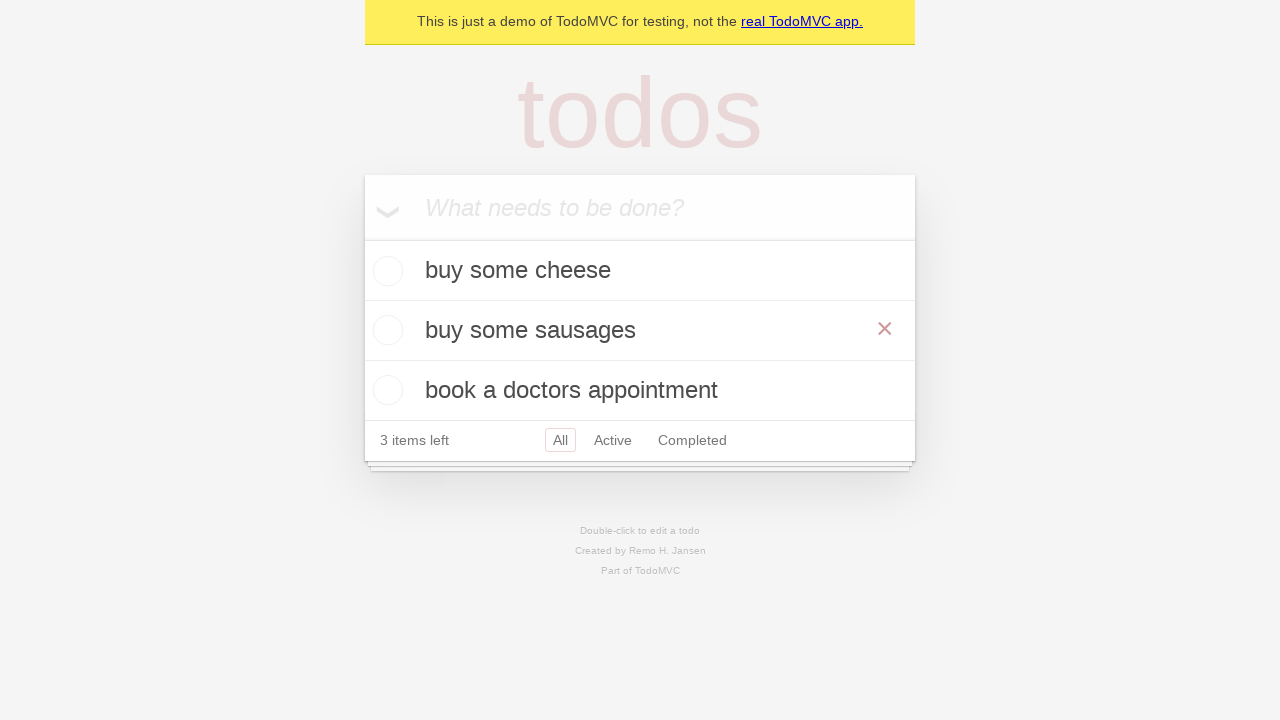